Tests infinite scroll functionality by scrolling to the last paragraph and verifying more content loads

Starting URL: https://bonigarcia.dev/selenium-webdriver-java/infinite-scroll.html

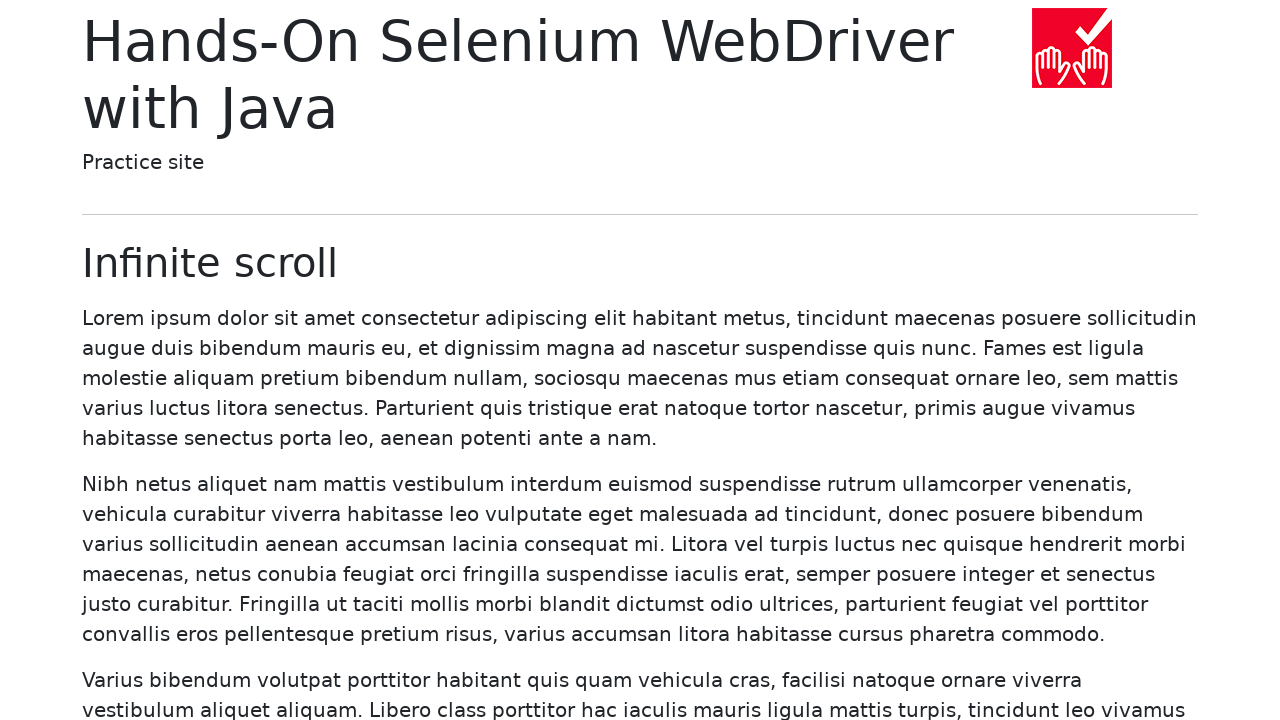

Initial paragraphs loaded
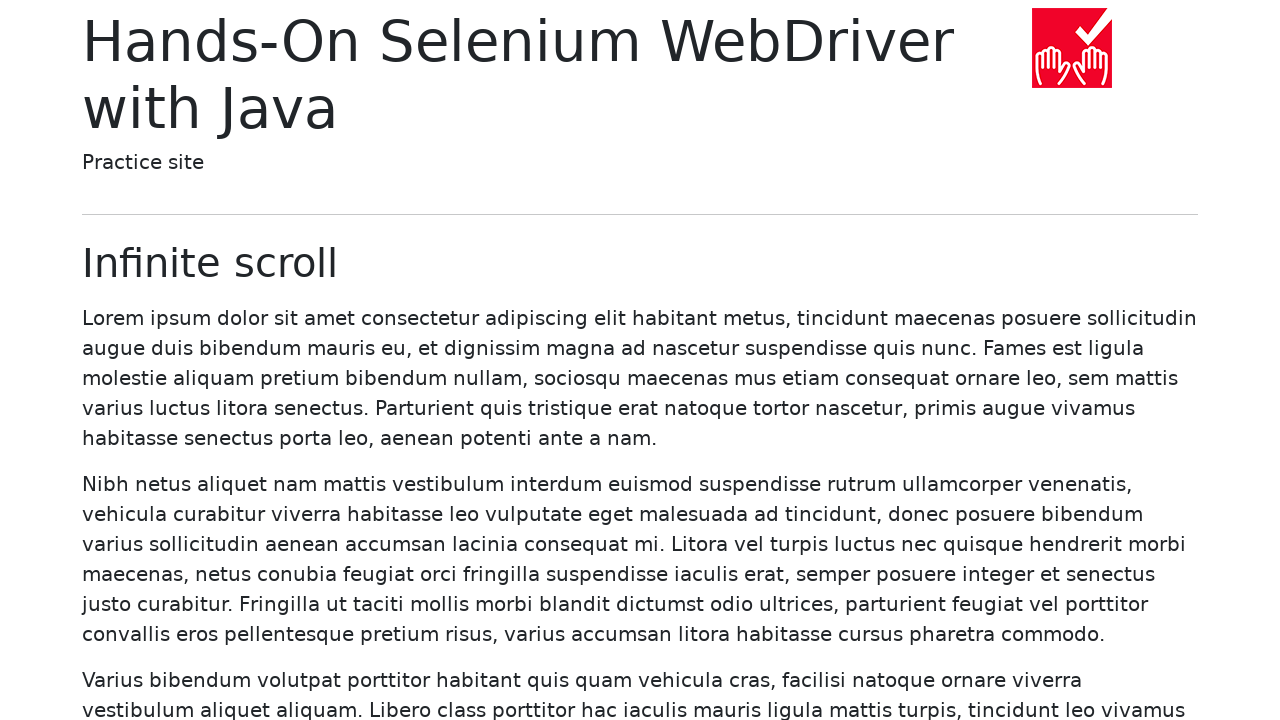

Counted initial paragraphs: 20
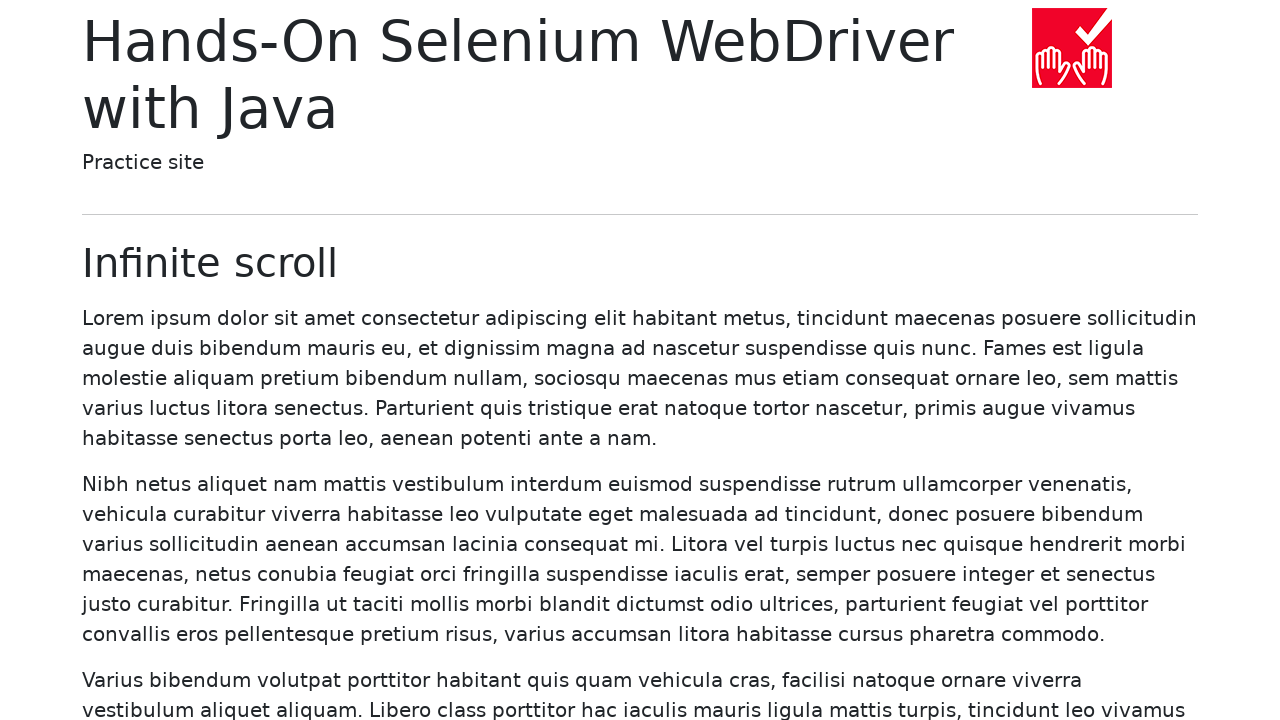

Scrolled to last paragraph (paragraph 20)
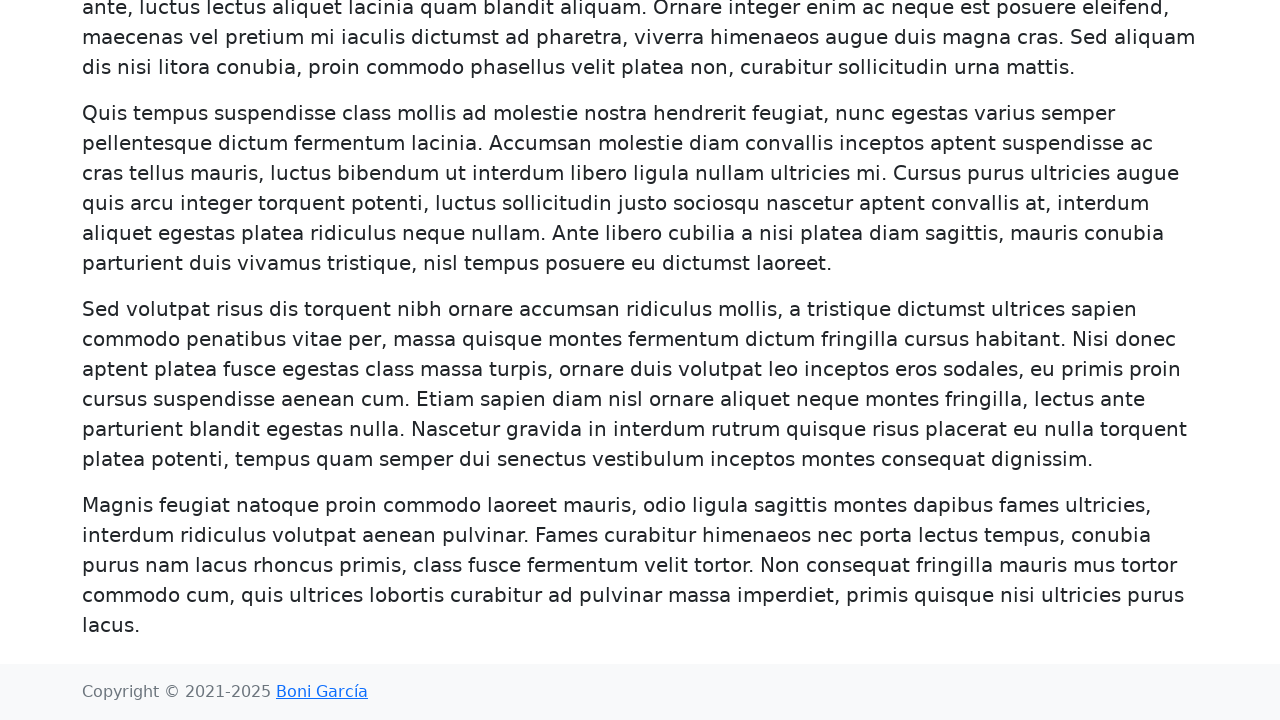

Additional paragraphs loaded after infinite scroll triggered
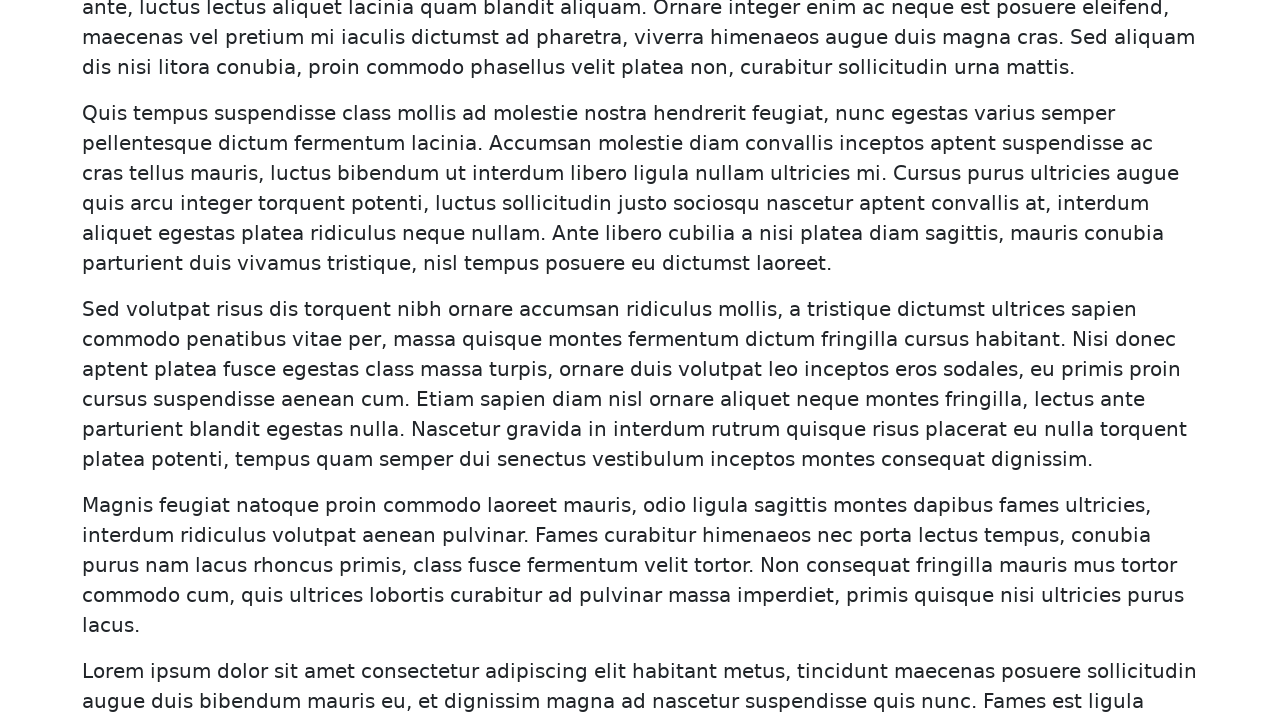

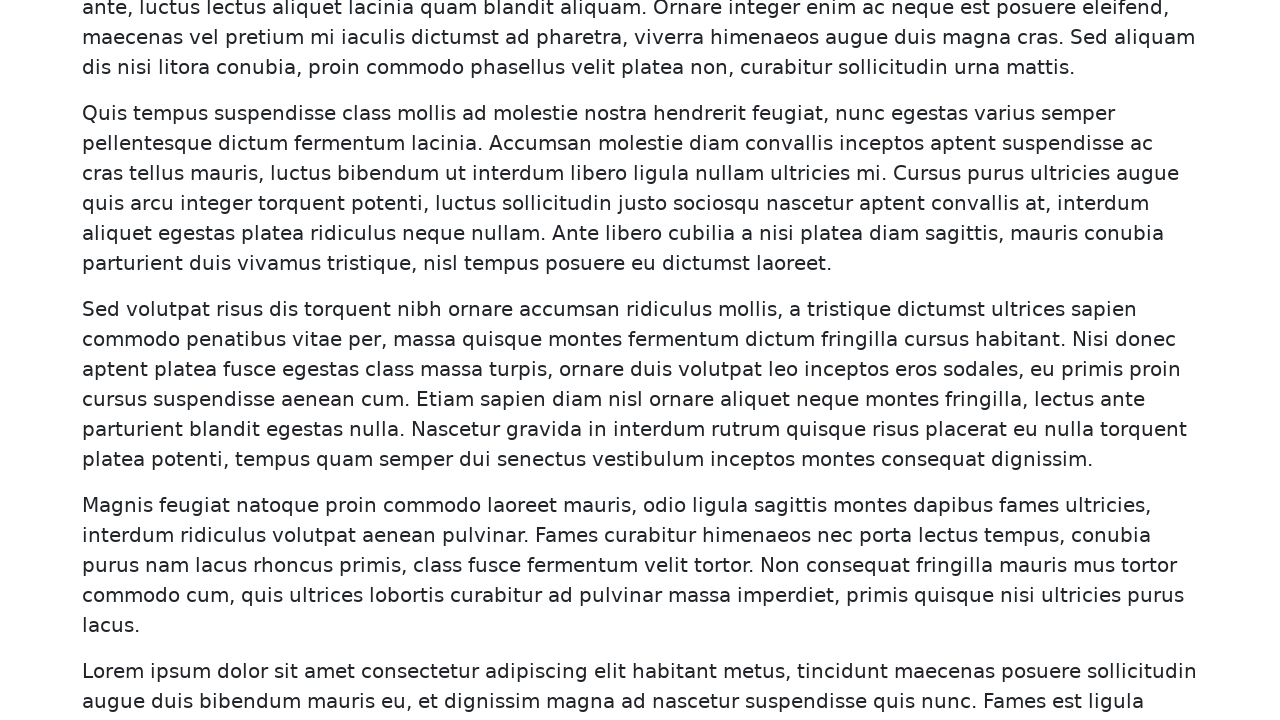